Tests clicking the "Selenide examples" link from the Quick start page and verifies navigation to the GitHub organization page

Starting URL: https://selenide.org/quick-start.html

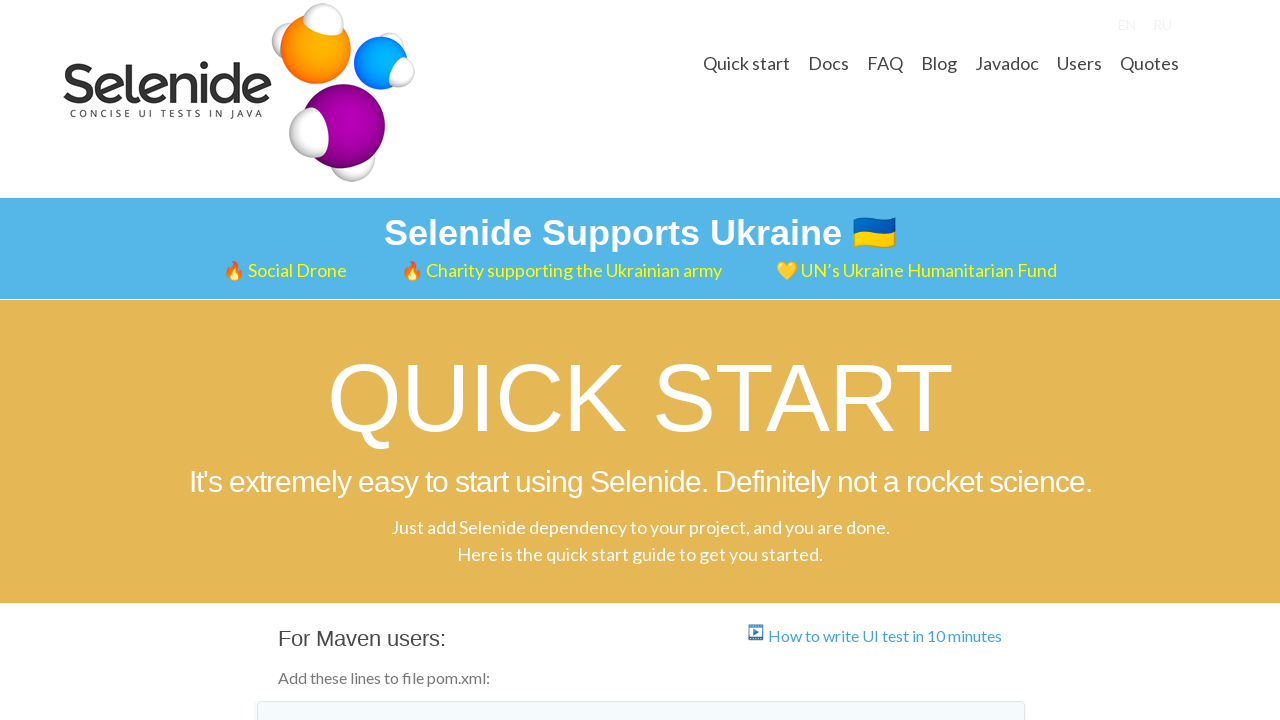

Located 'Selenide examples' link element
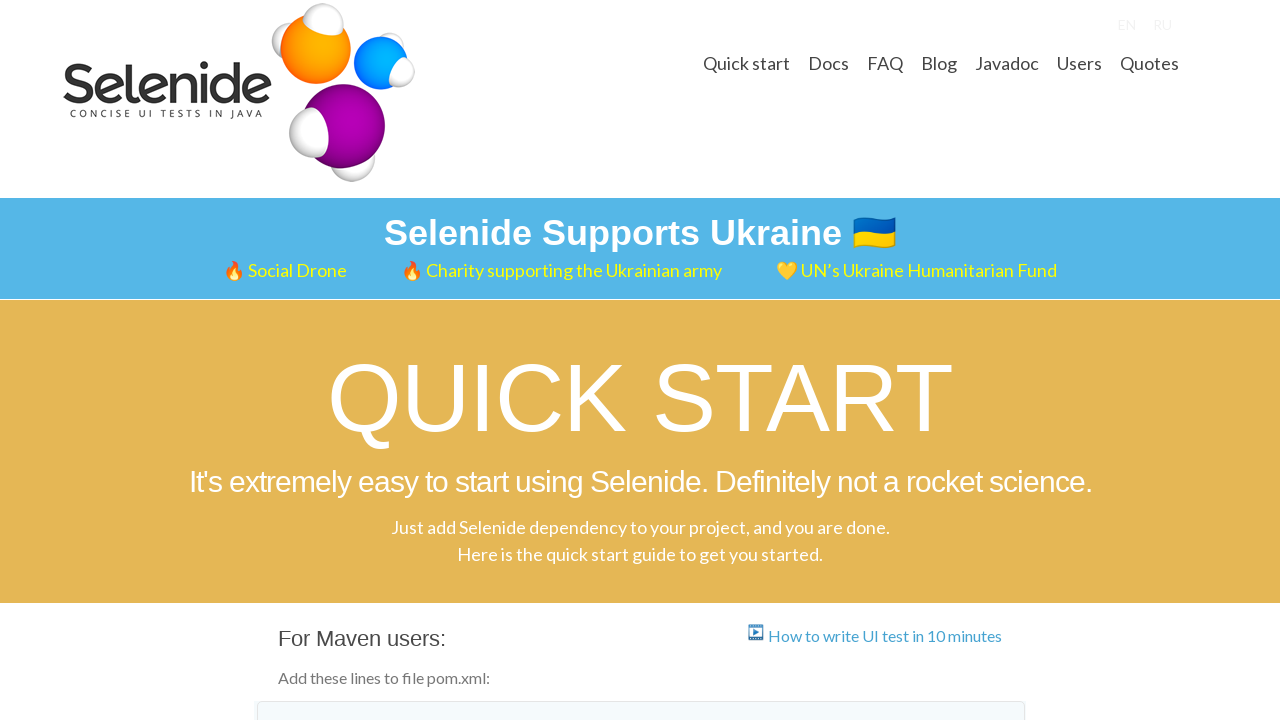

Verified 'Selenide examples' link points to GitHub organization
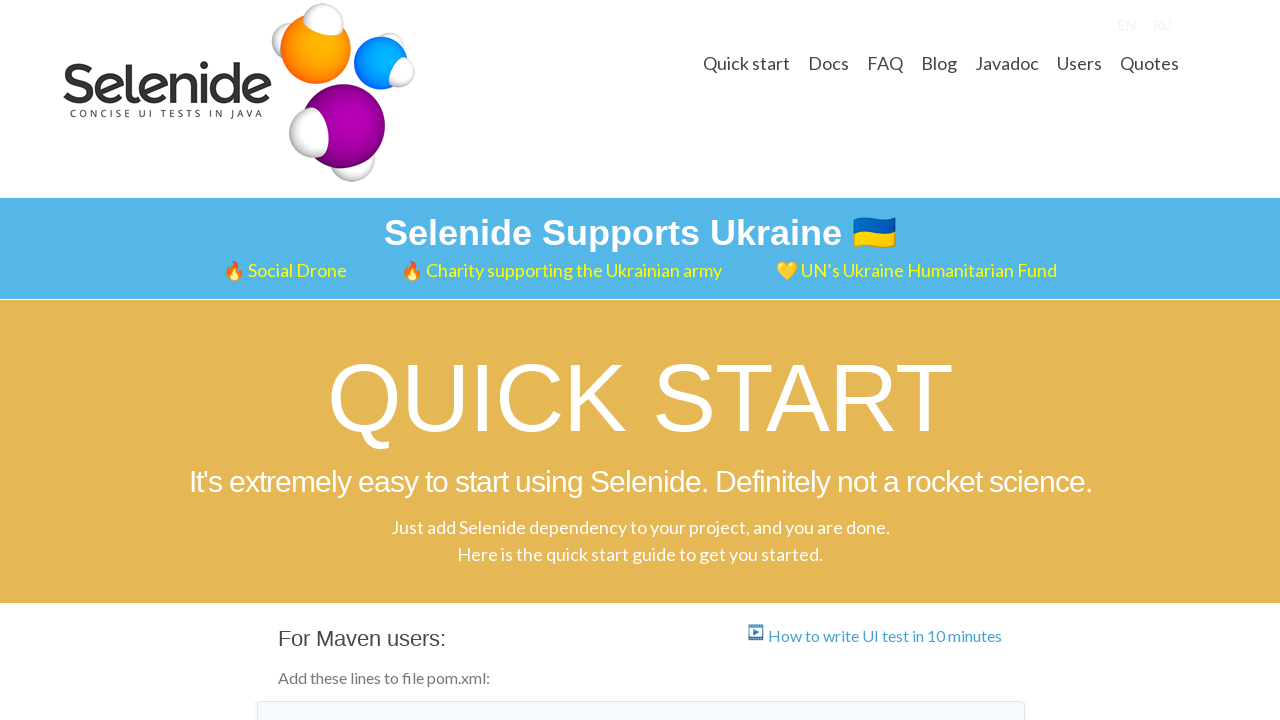

Clicked 'Selenide examples' link using JavaScript
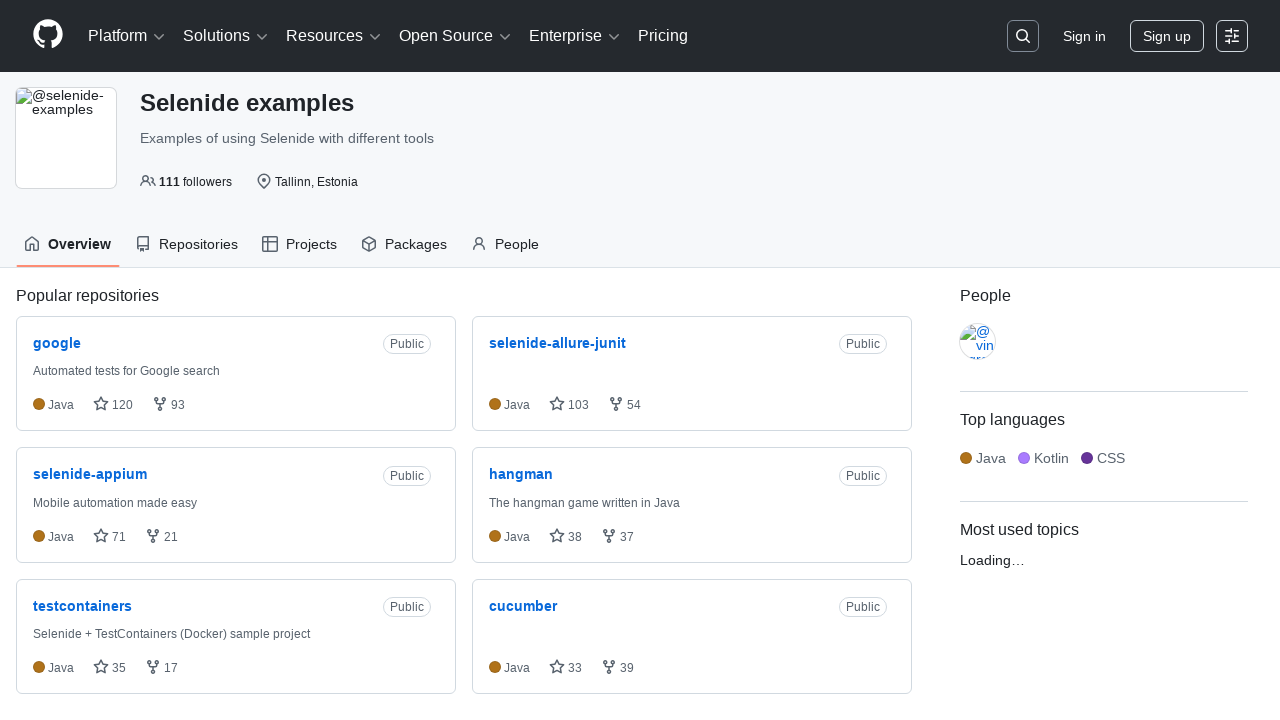

GitHub organization page loaded with visible header
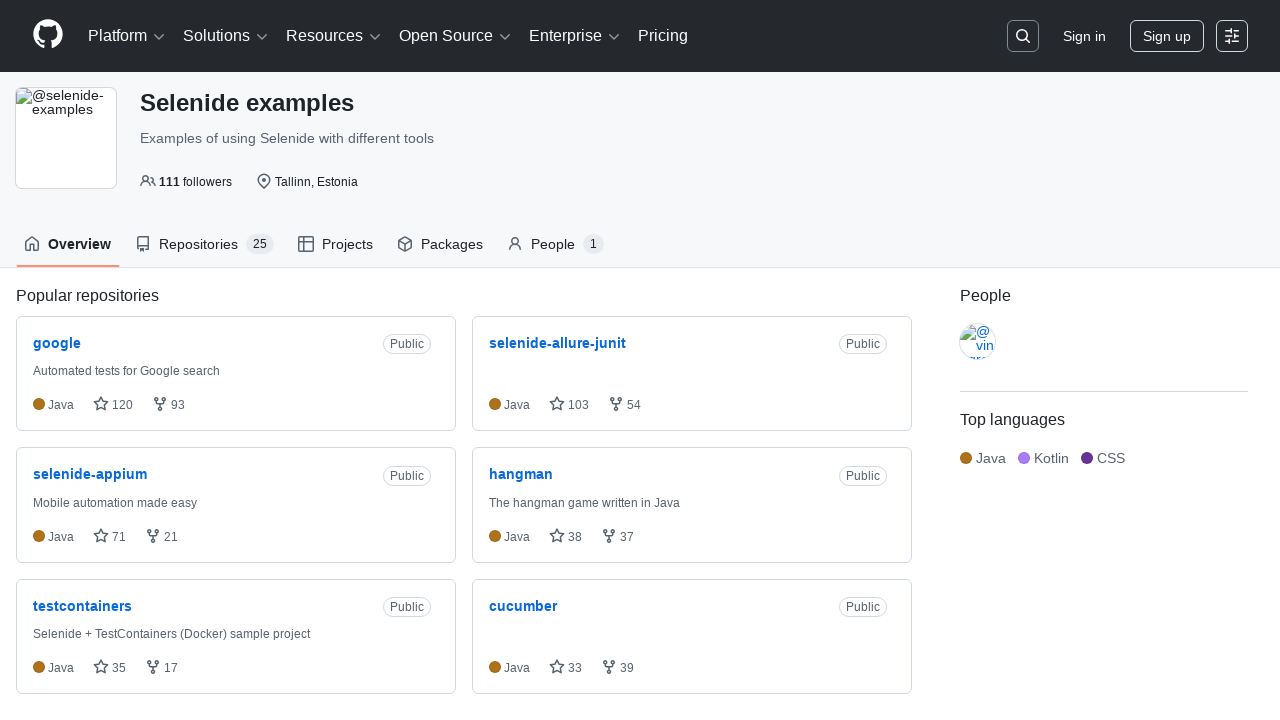

Verified GitHub organization page header contains 'Selenide examples'
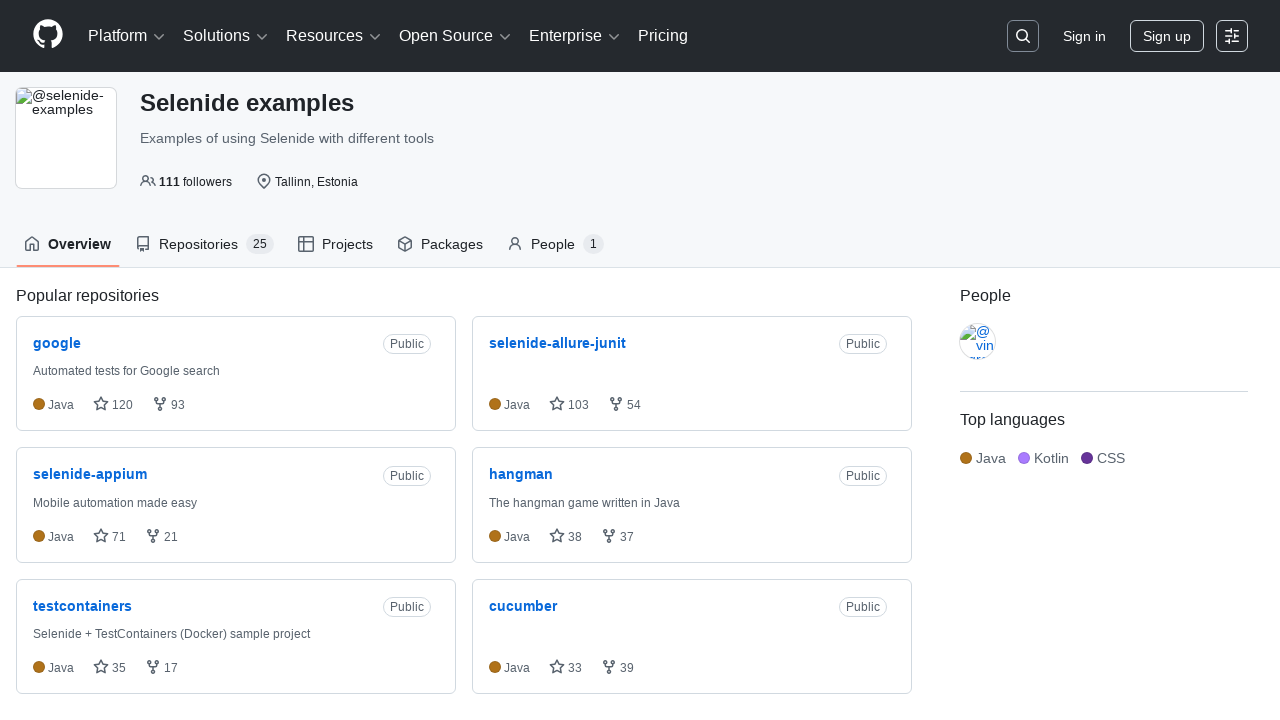

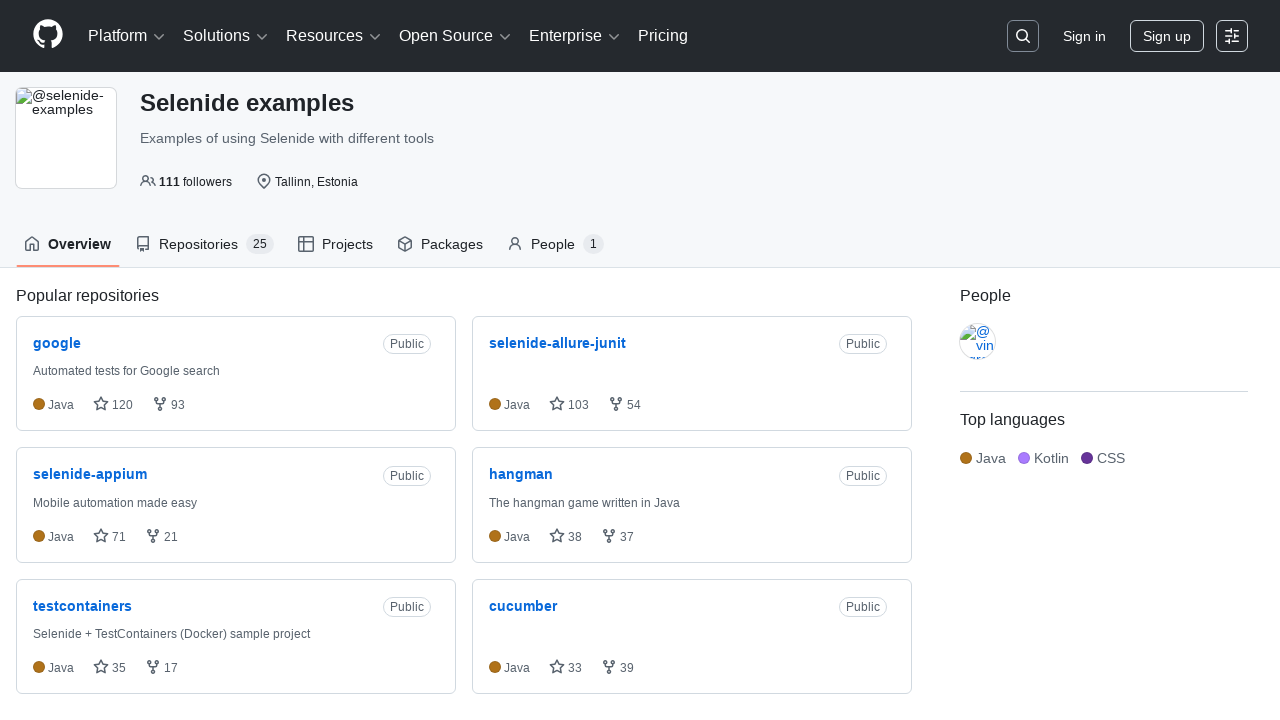